Tests right-click context menu functionality, handles alert dialog, and navigates to a new window to verify content

Starting URL: https://the-internet.herokuapp.com/context_menu

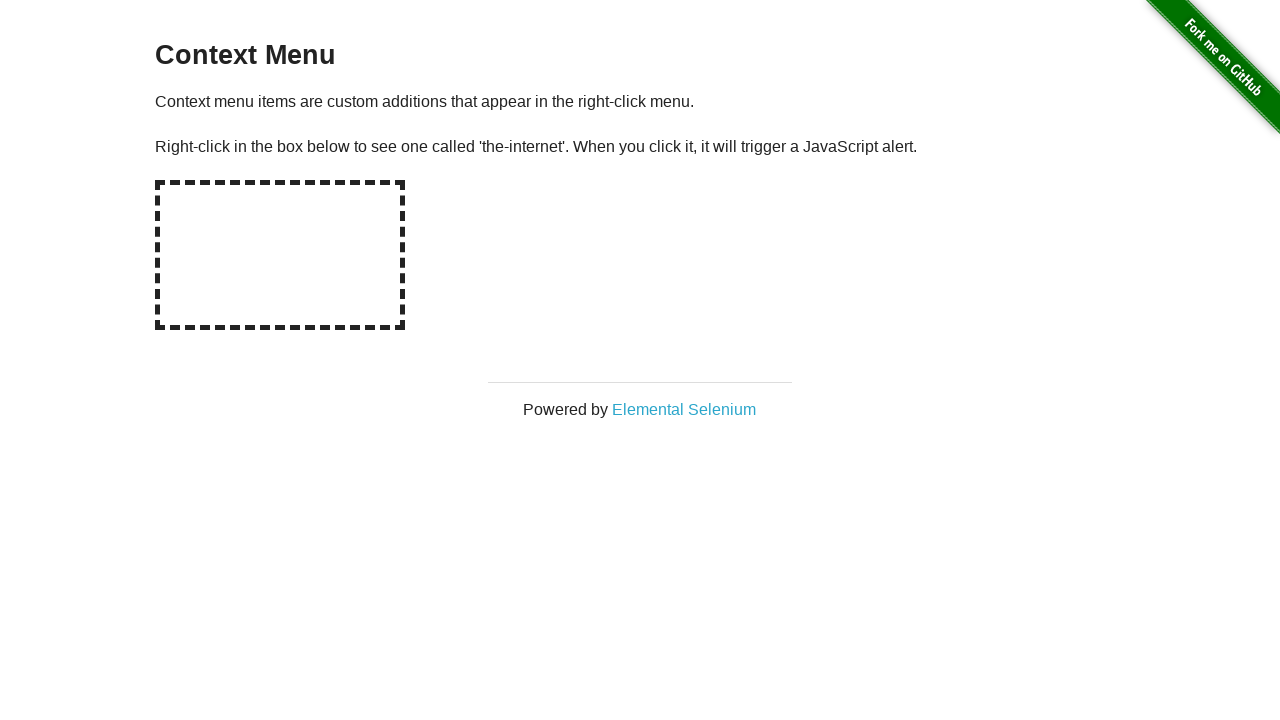

Right-clicked on context menu area at (280, 255) on #hot-spot
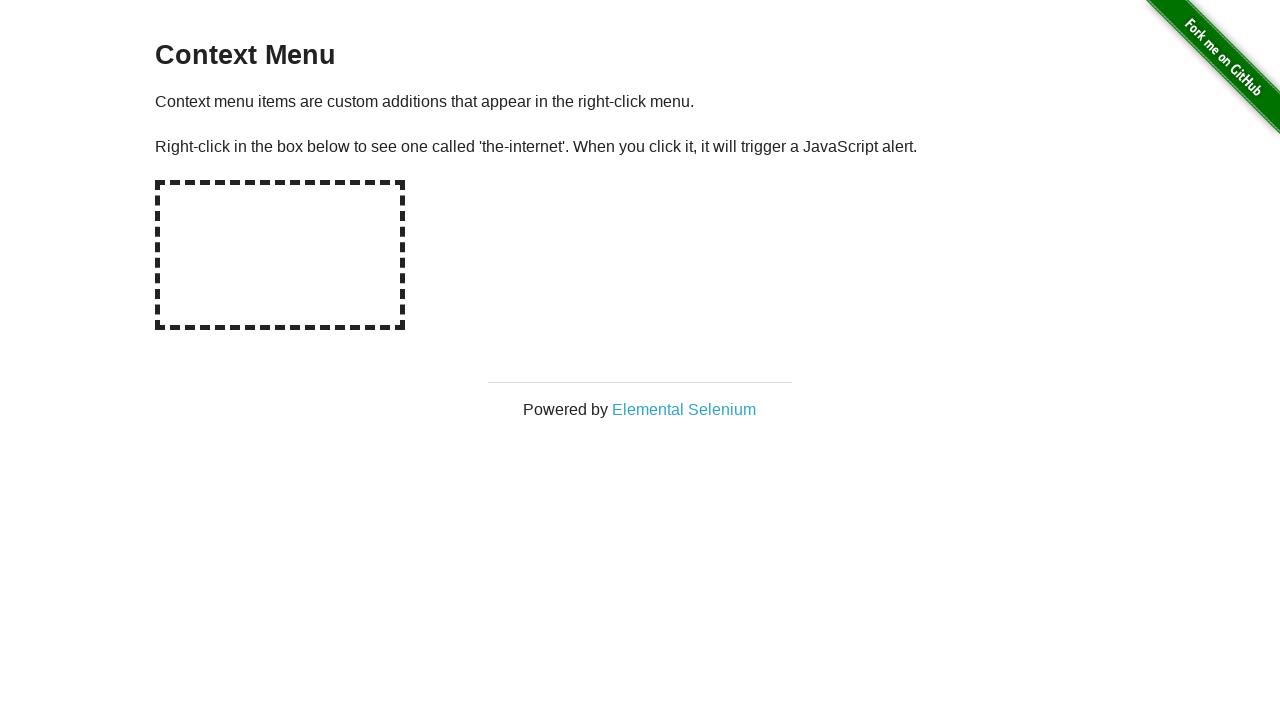

Set up dialog handler to accept alerts
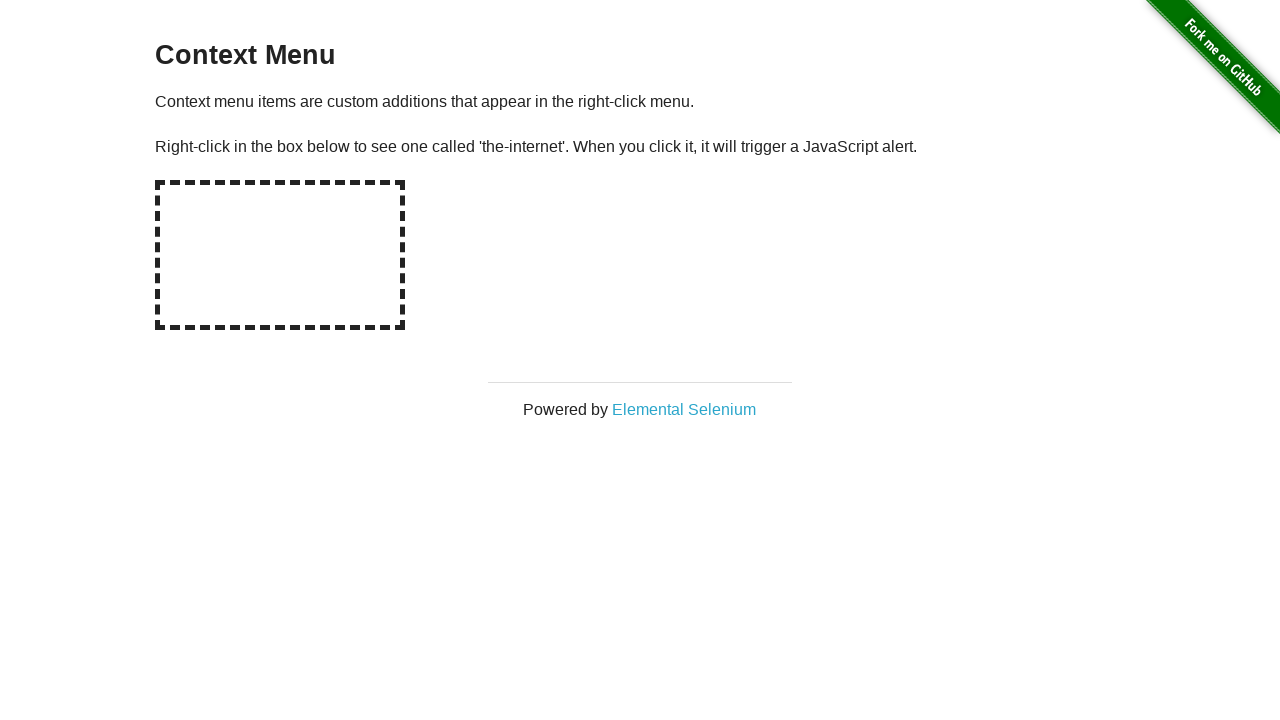

Right-clicked on context menu area again to trigger alert at (280, 255) on #hot-spot
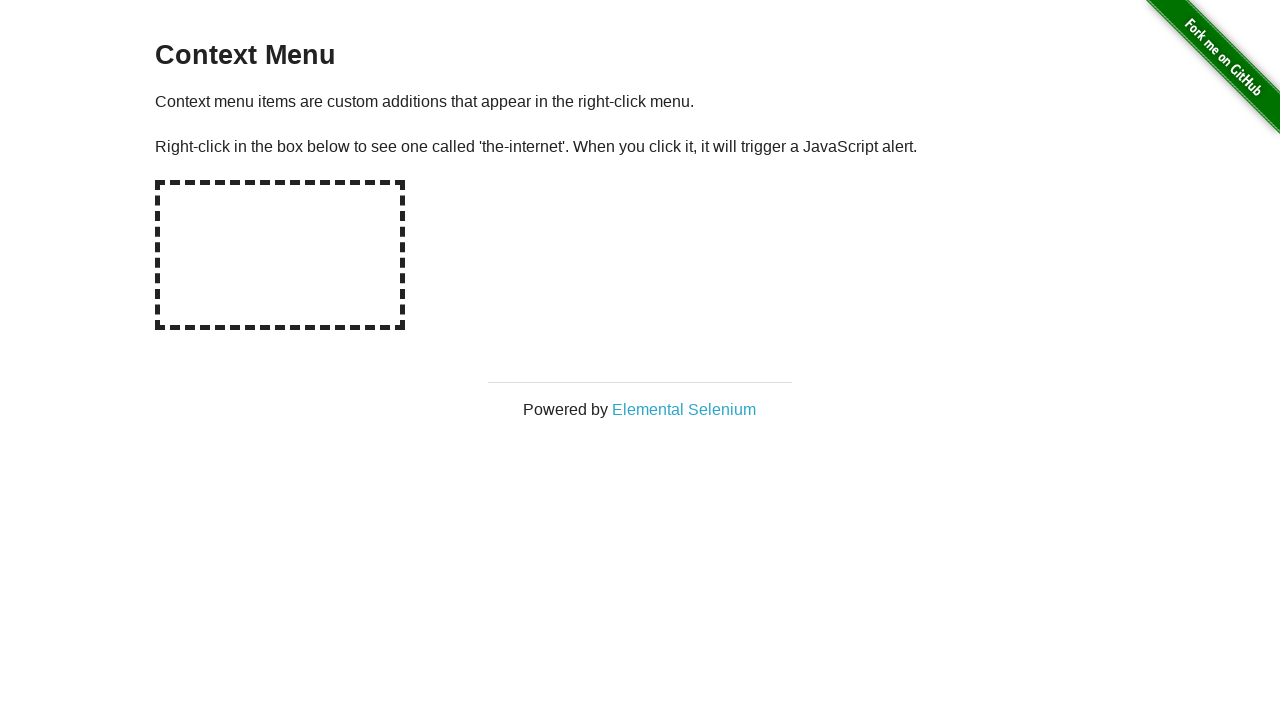

Clicked on 'Elemental Selenium' link at (684, 409) on text='Elemental Selenium'
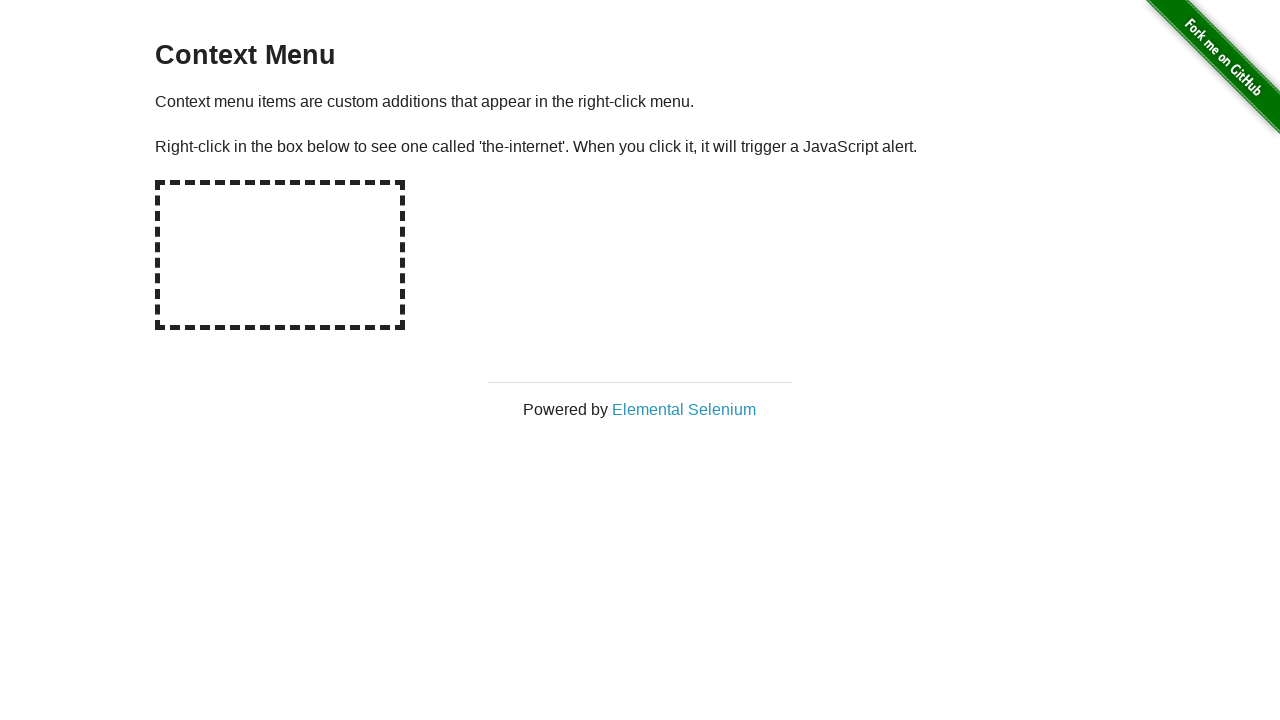

New window/page opened
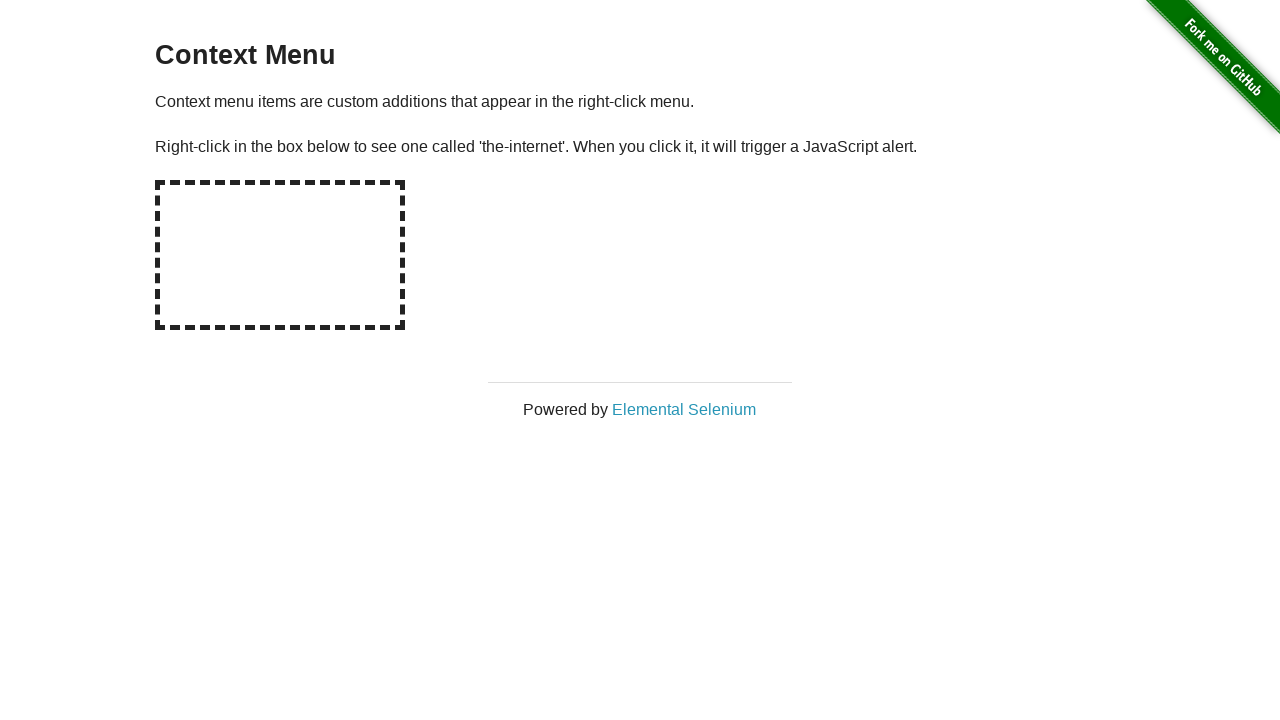

New page loaded and verified 'Elemental Selenium' h1 heading
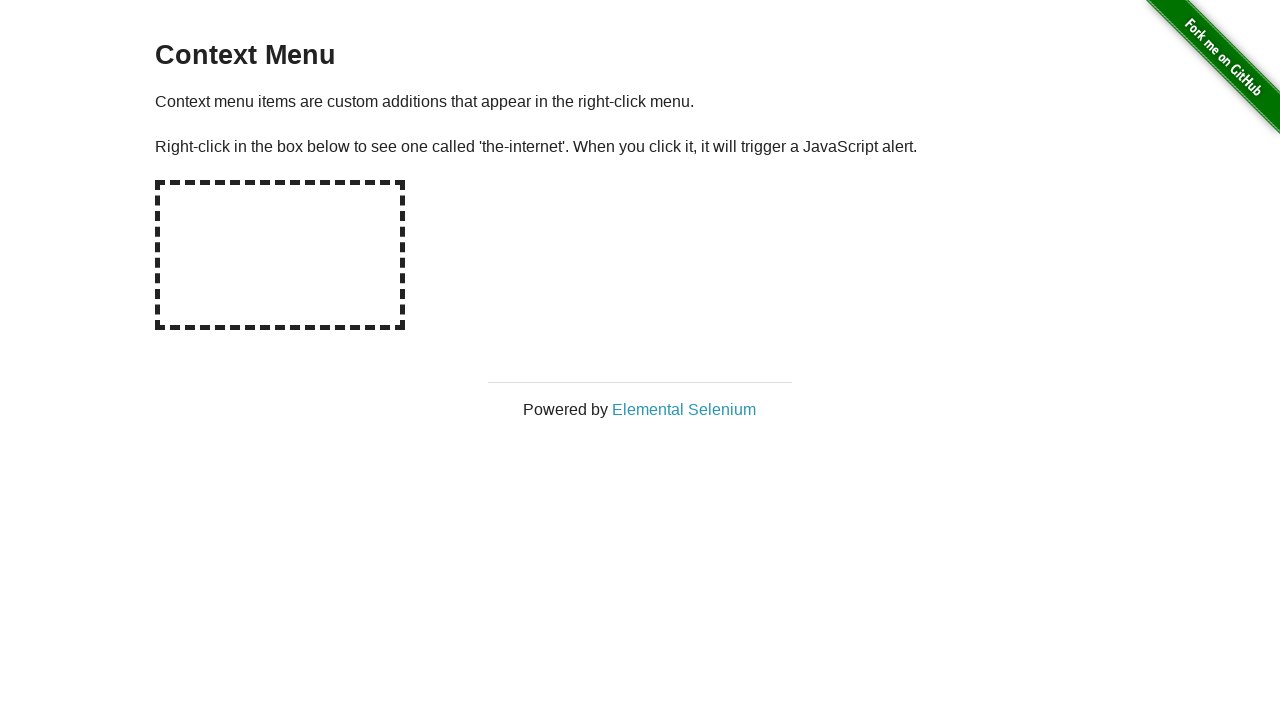

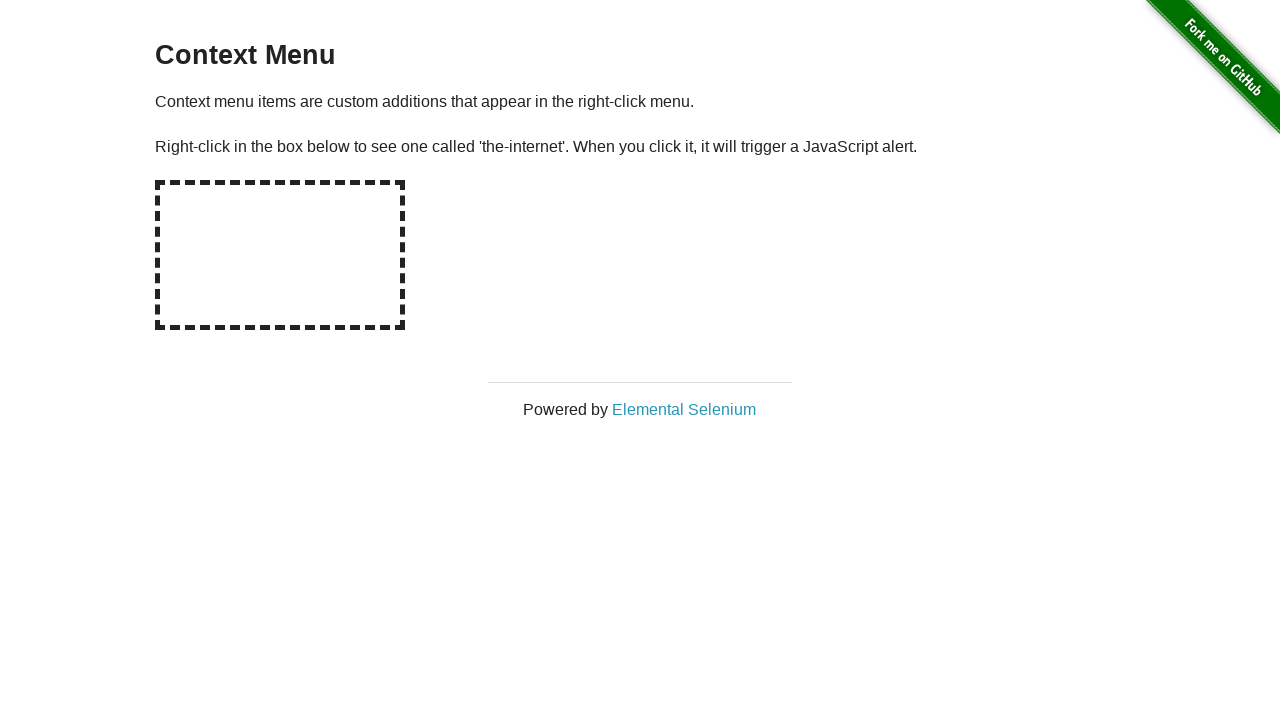